Tests the Playwright documentation homepage by verifying the page title, checking the "Get Started" link attributes, clicking it, and verifying the Installation heading is visible.

Starting URL: https://playwright.dev

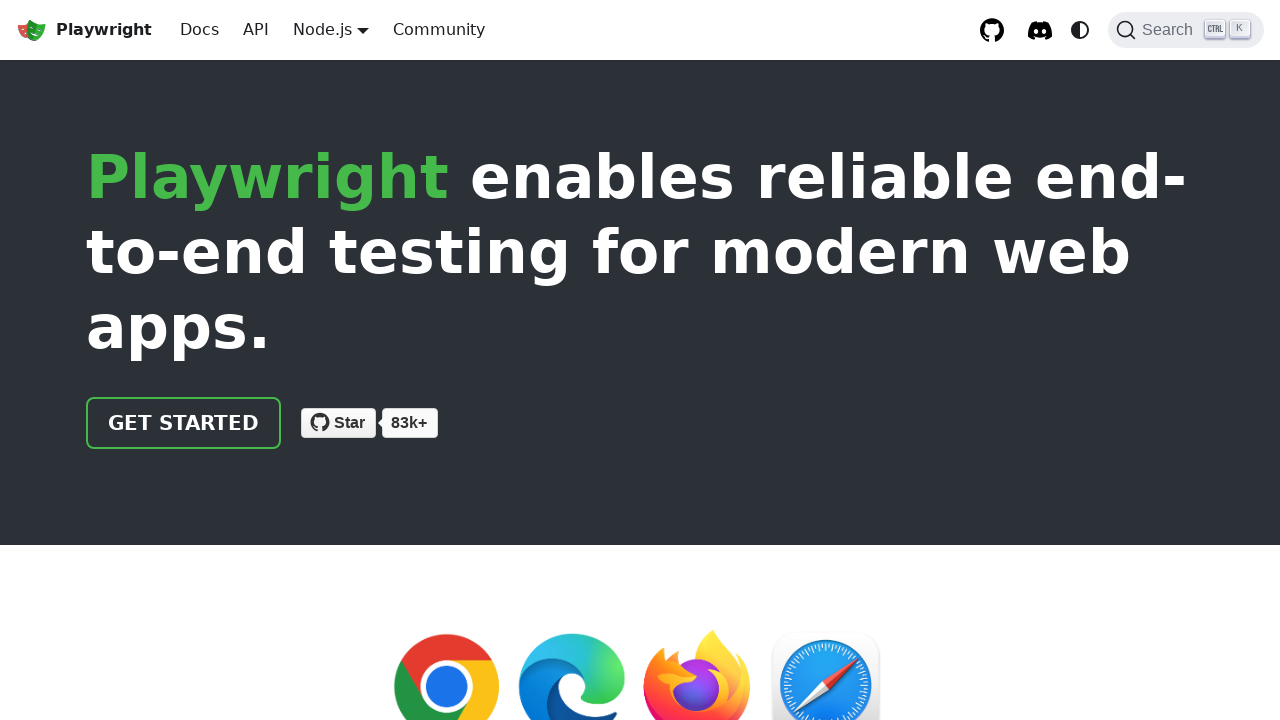

Verified page title contains 'Playwright'
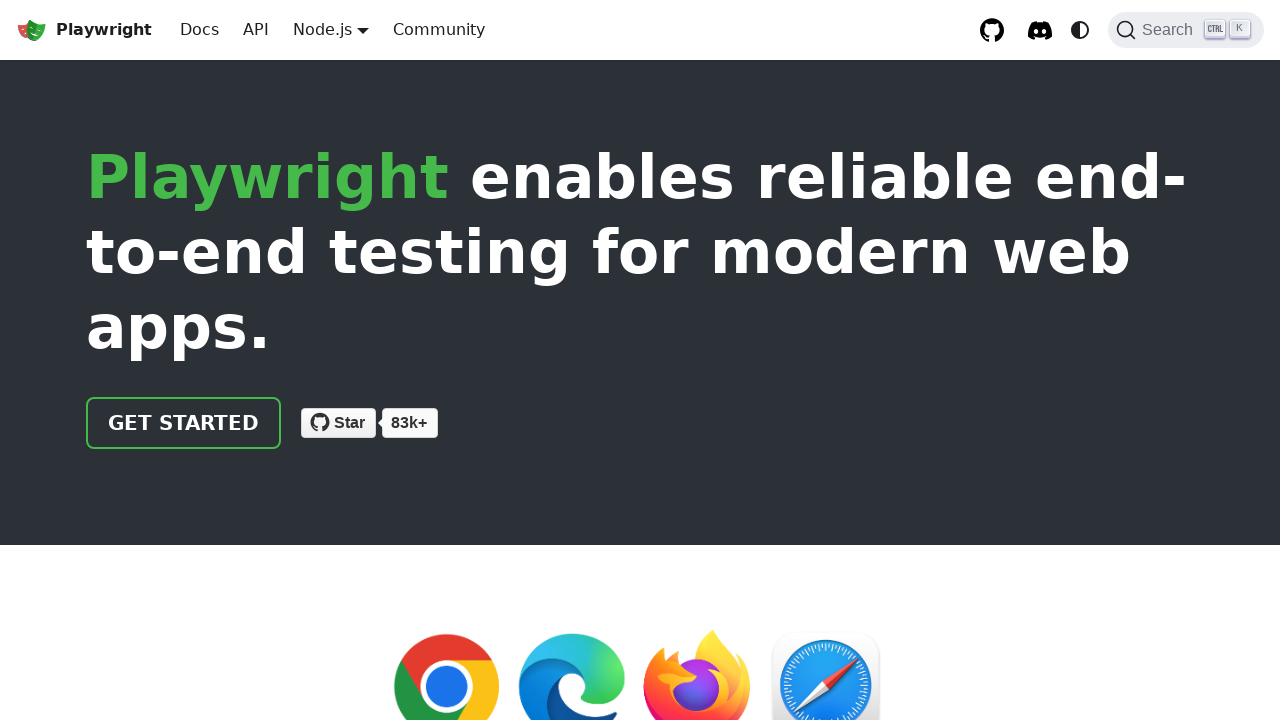

Located 'Get Started' link element
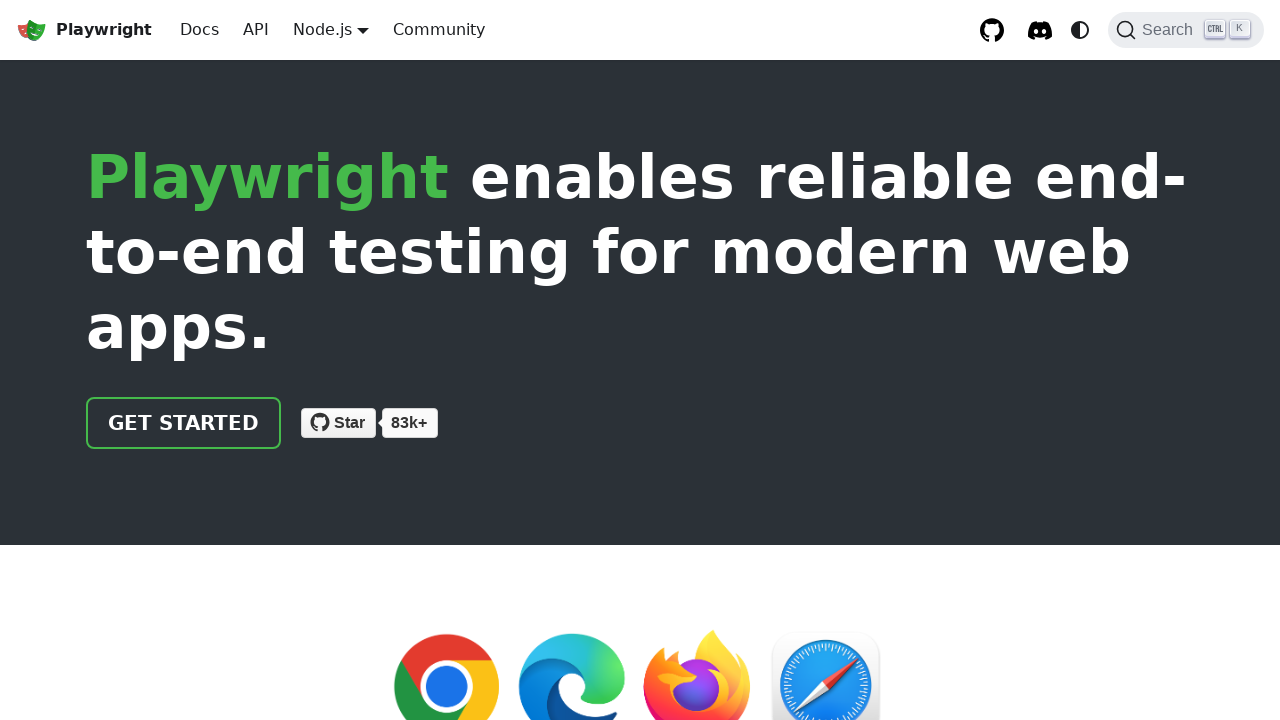

Verified 'Get Started' link href attribute is '/docs/intro'
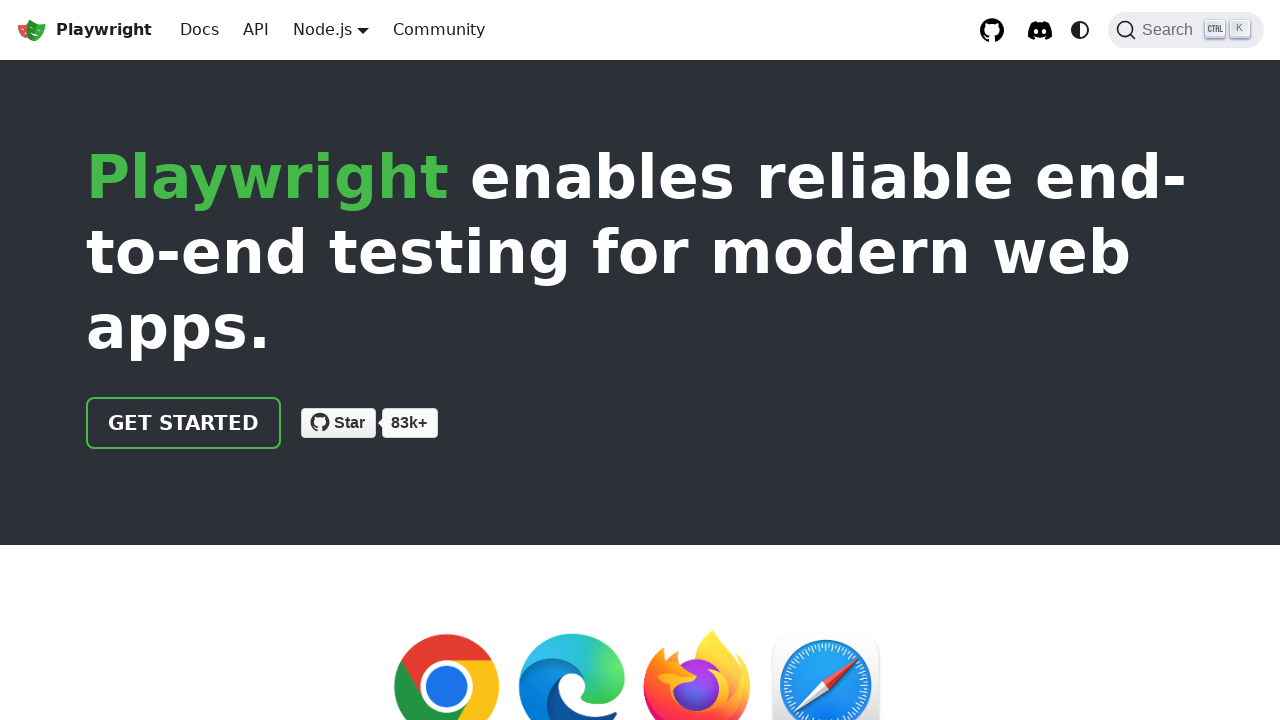

Clicked 'Get Started' link at (184, 423) on internal:role=link[name="Get Started"i]
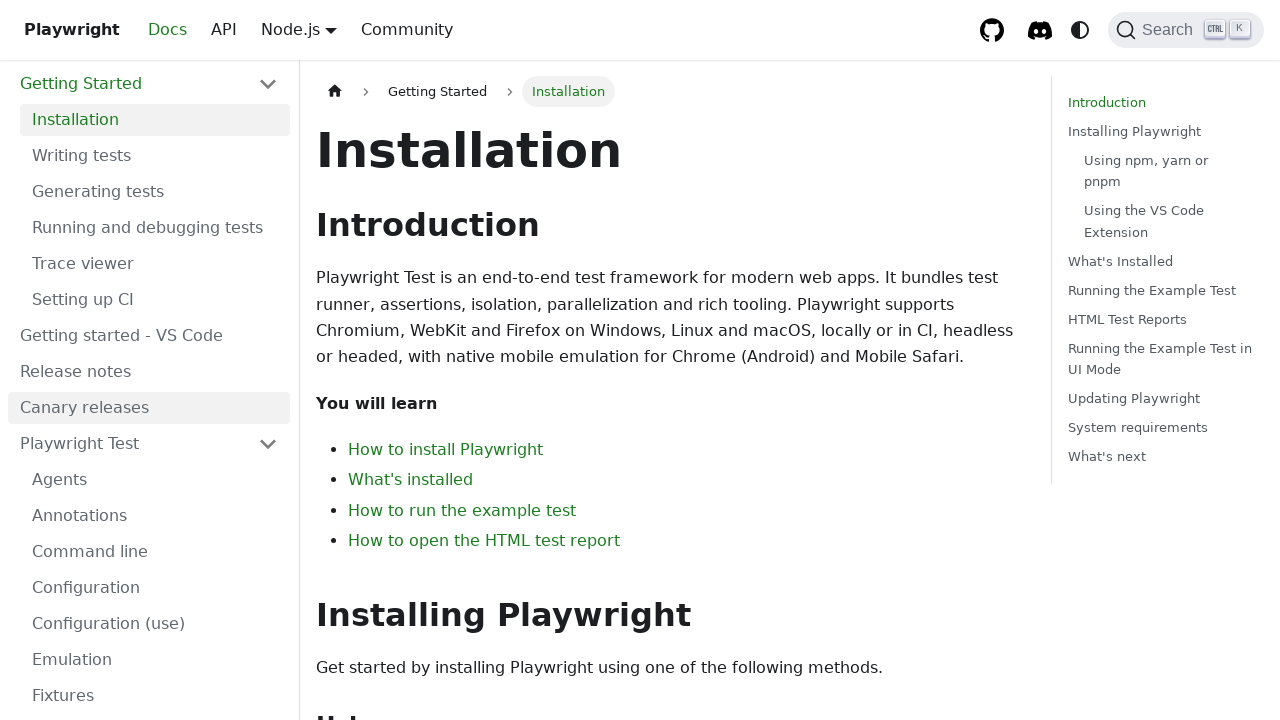

Verified 'Installation' heading is visible on the page
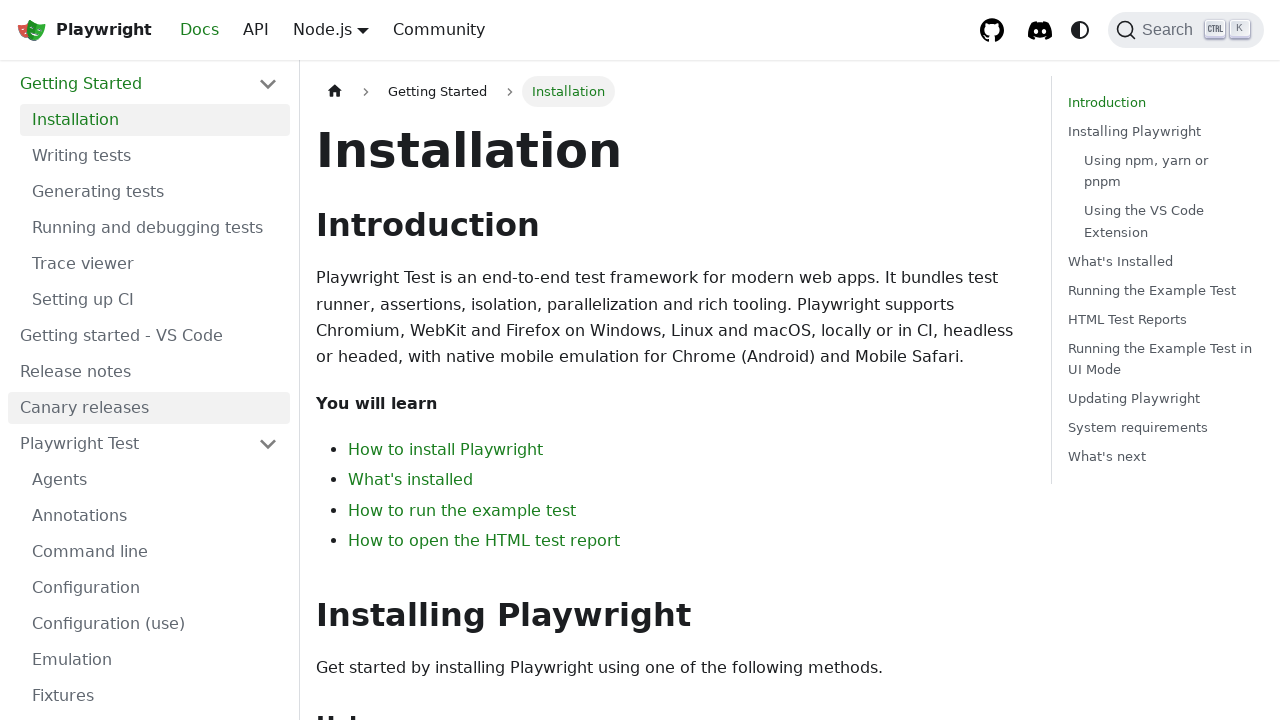

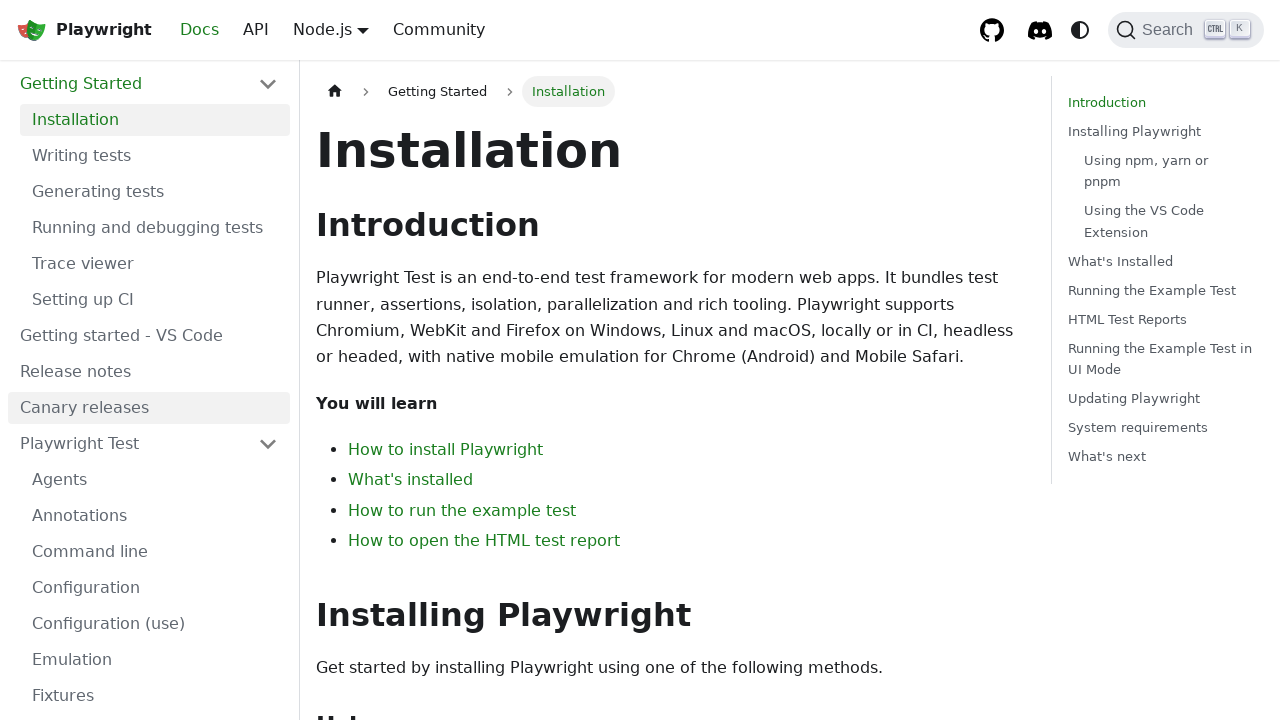